Tests multiple window/tab handling by clicking a link that opens a new tab, switching to the new tab to verify its content, then switching back to the parent window to verify its content.

Starting URL: https://the-internet.herokuapp.com/

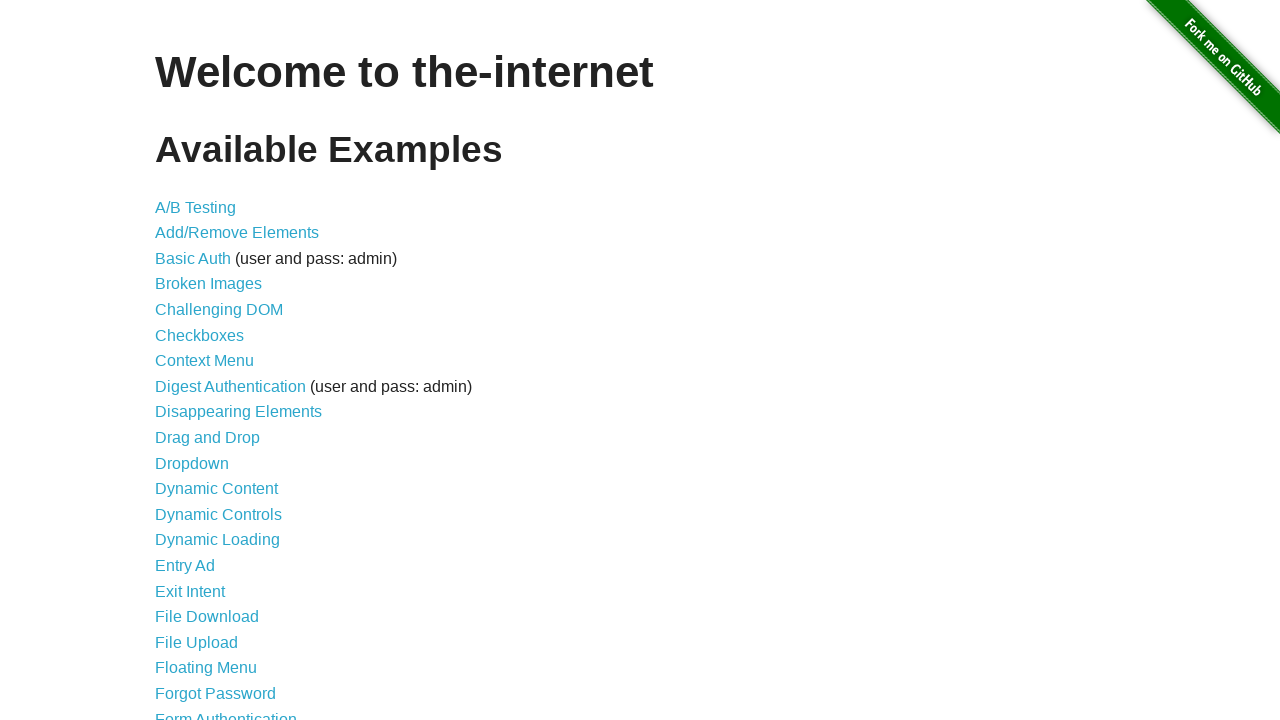

Clicked on 'Multiple Windows' link at (218, 369) on a[href='/windows']
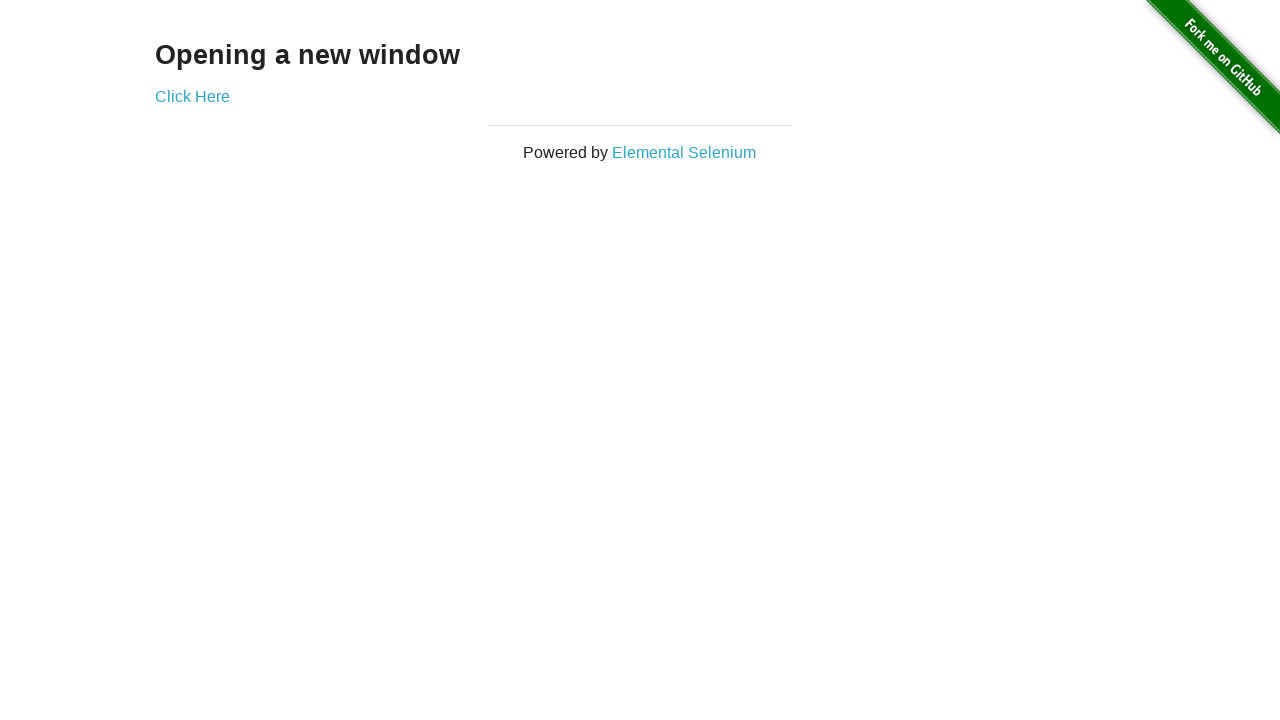

Waited for 'Open New Window' link to load
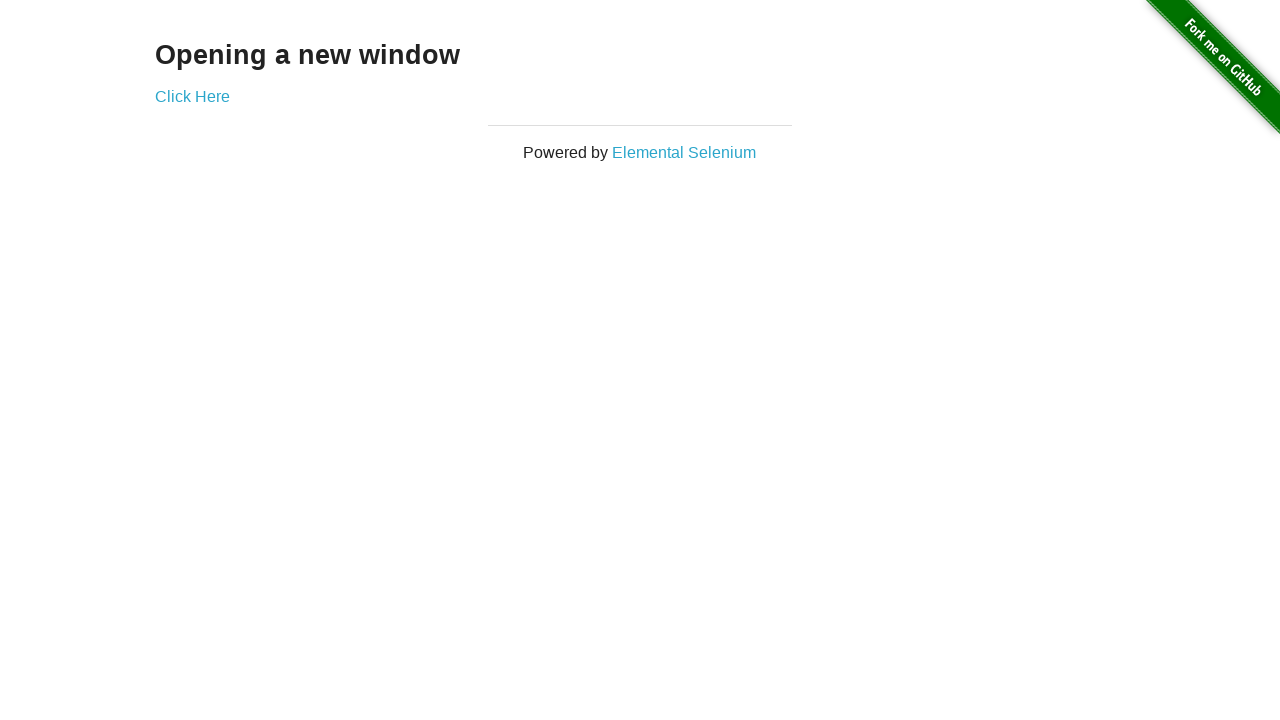

Stored reference to parent window/tab
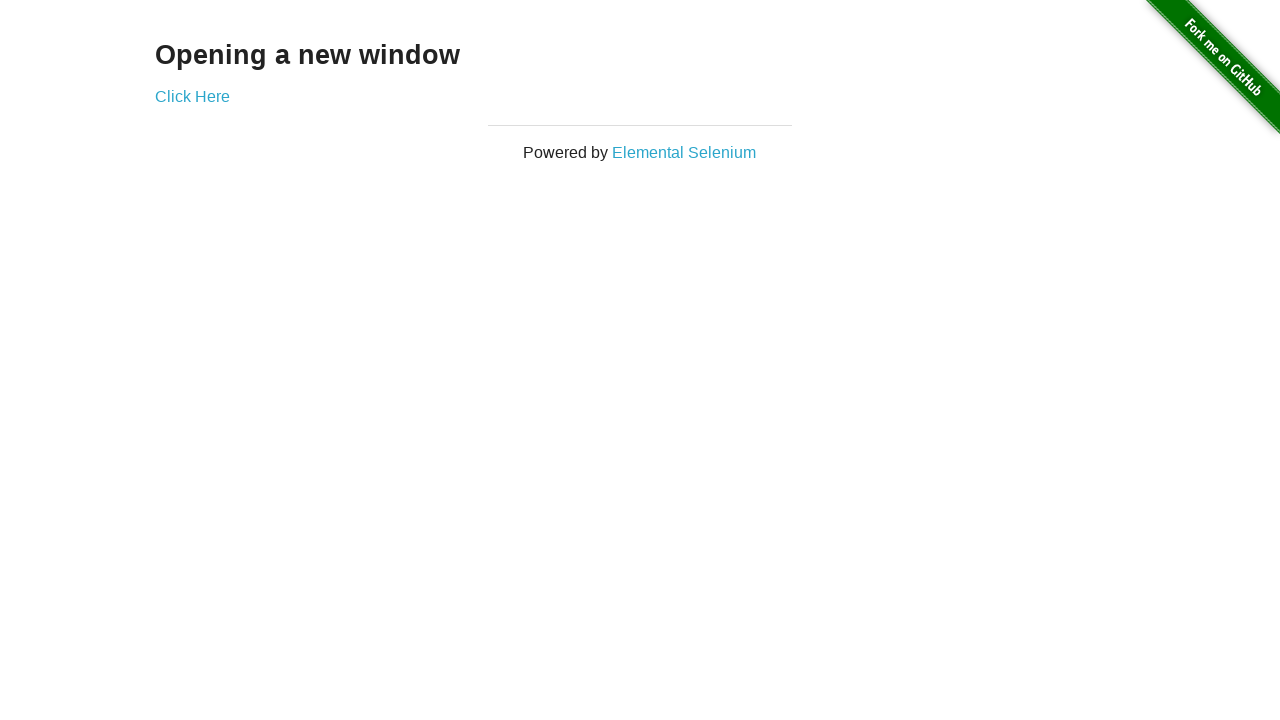

Clicked link to open new window/tab at (192, 96) on a[href='/windows/new']
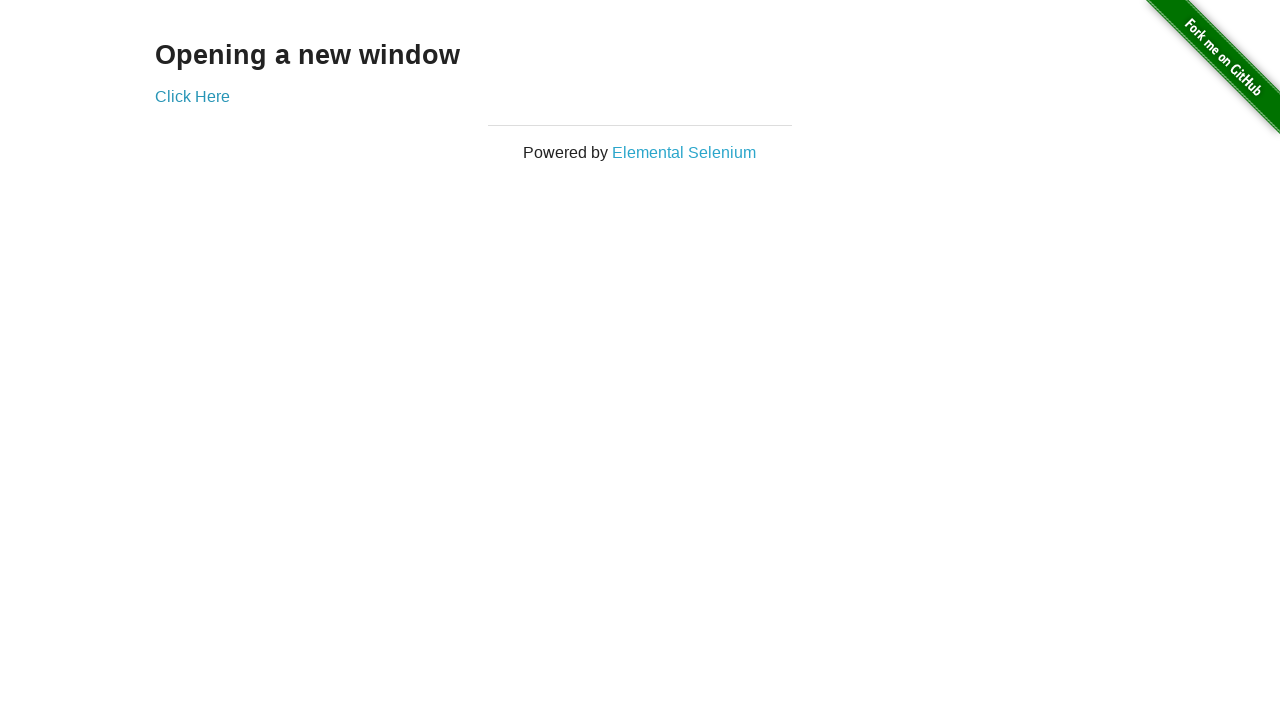

Captured reference to newly opened child window/tab
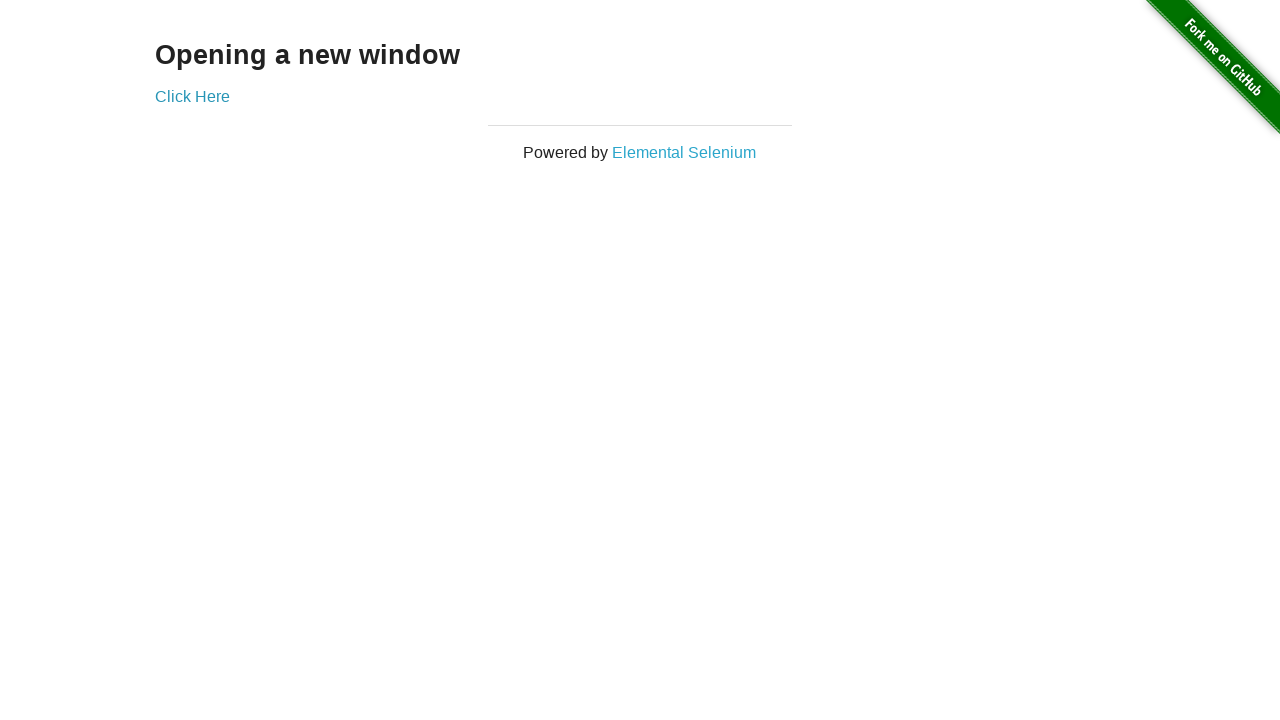

Waited for child window/tab to fully load
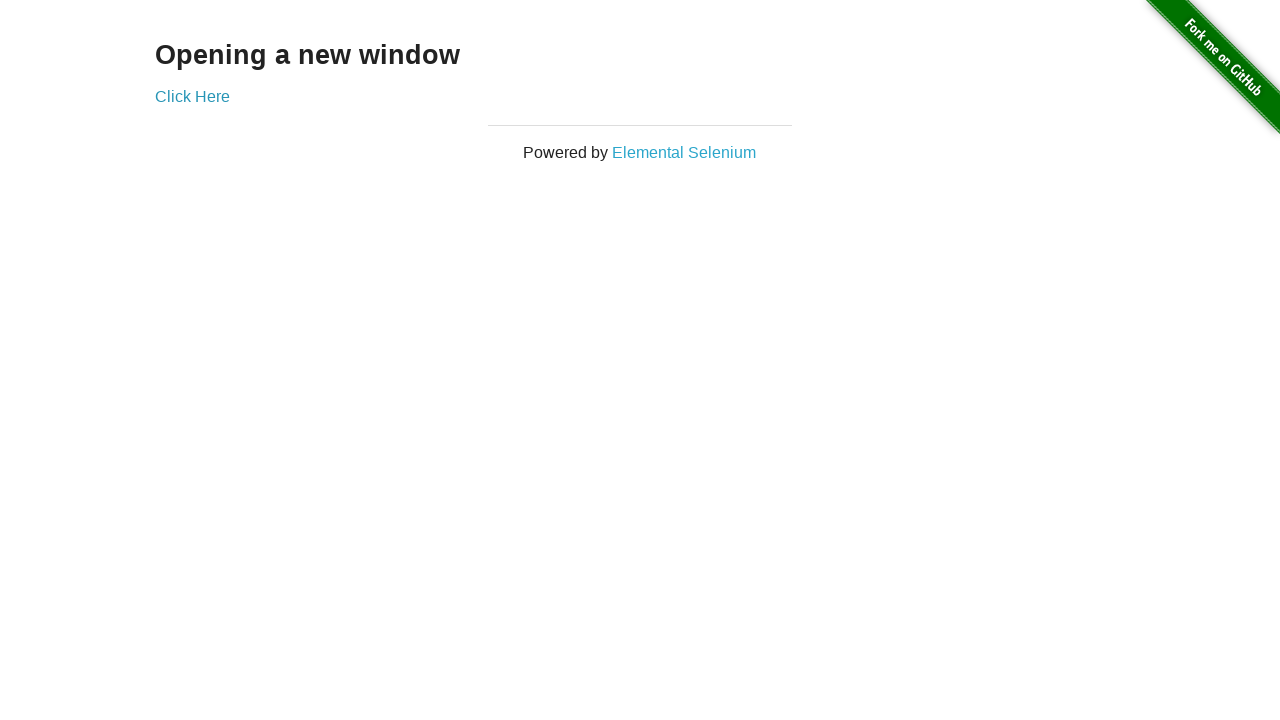

Verified h3 heading element exists on child window/tab
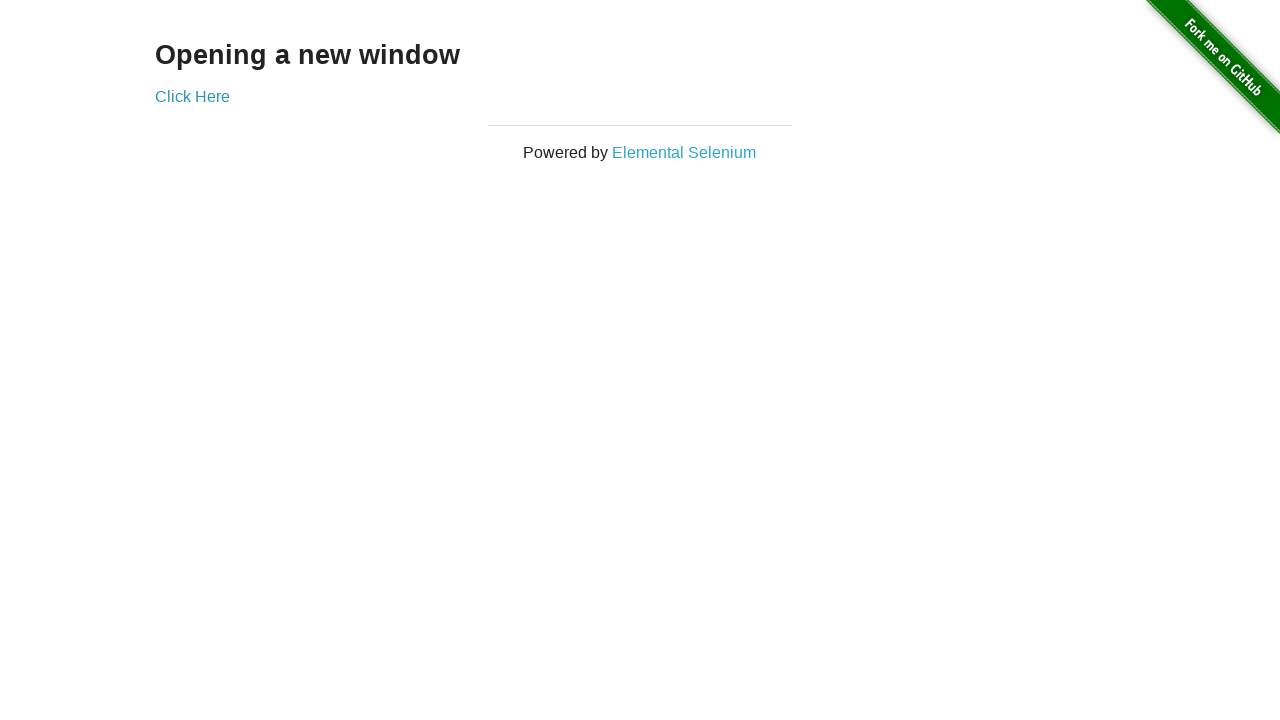

Switched focus back to parent window/tab
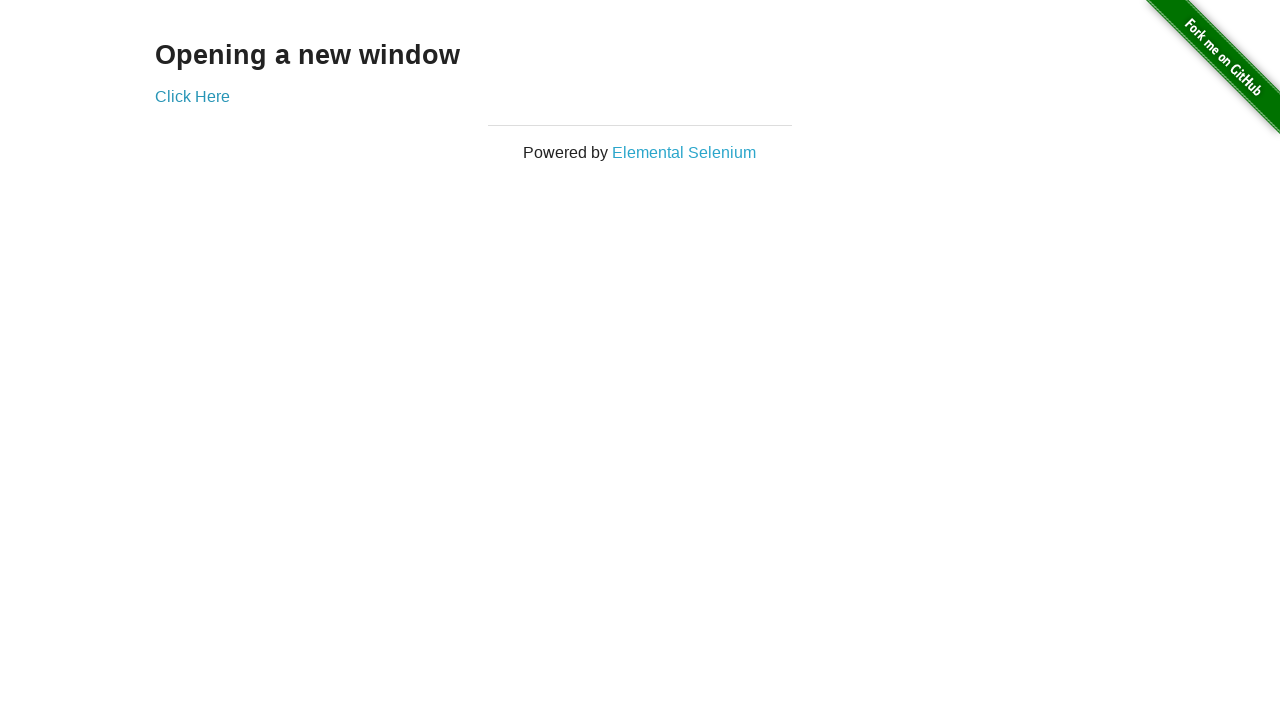

Verified h3 heading element exists on parent window/tab
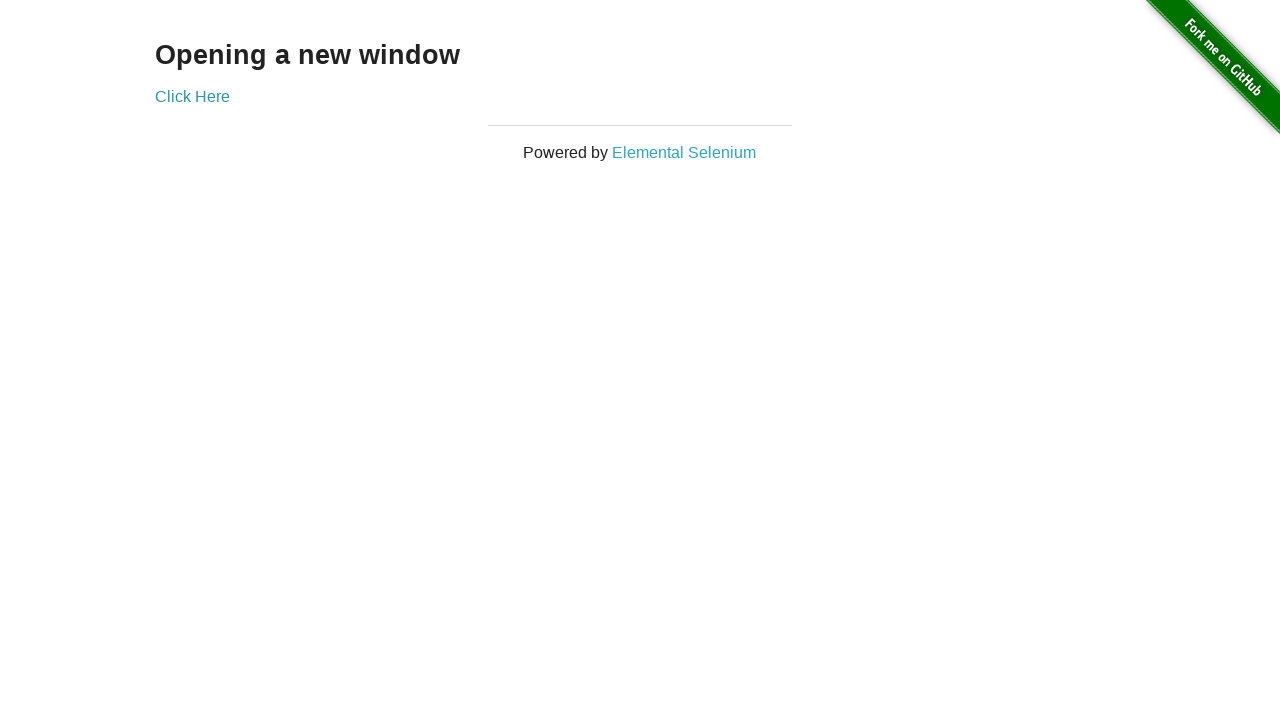

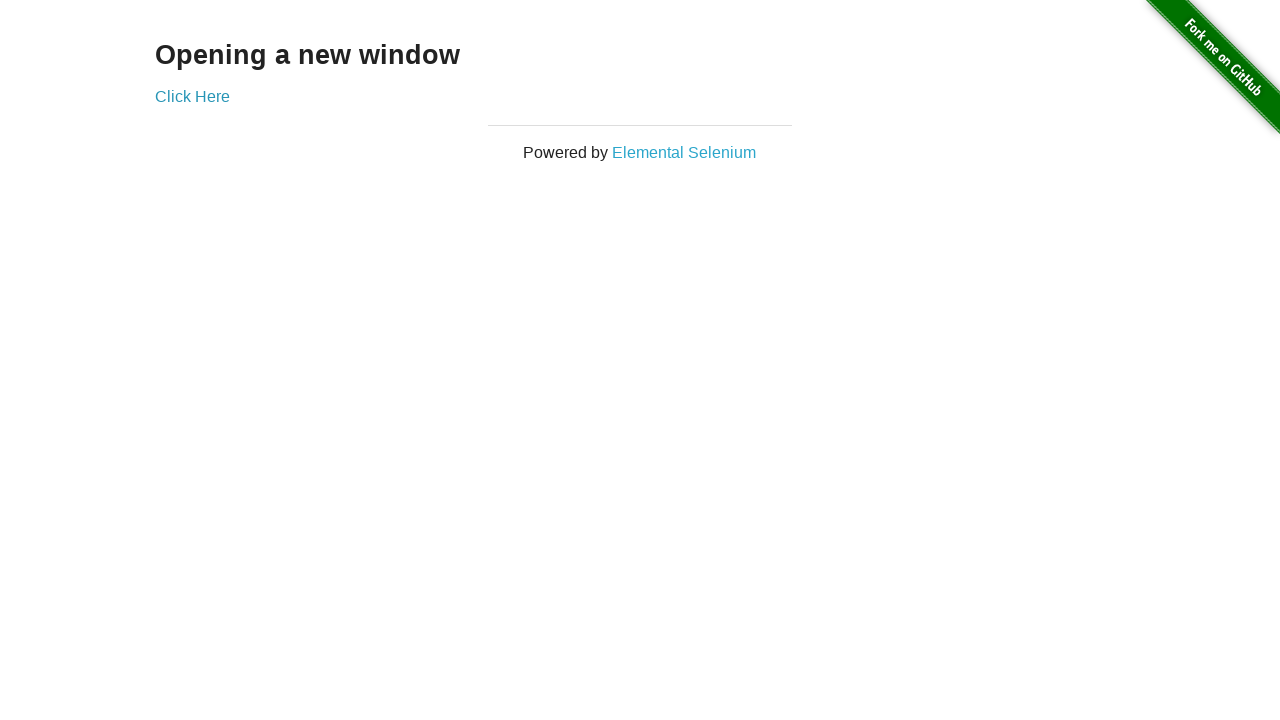